Navigates to privacy/impressum page and verifies Oliver Schade's contact information

Starting URL: http://www.99-bottles-of-beer.net/

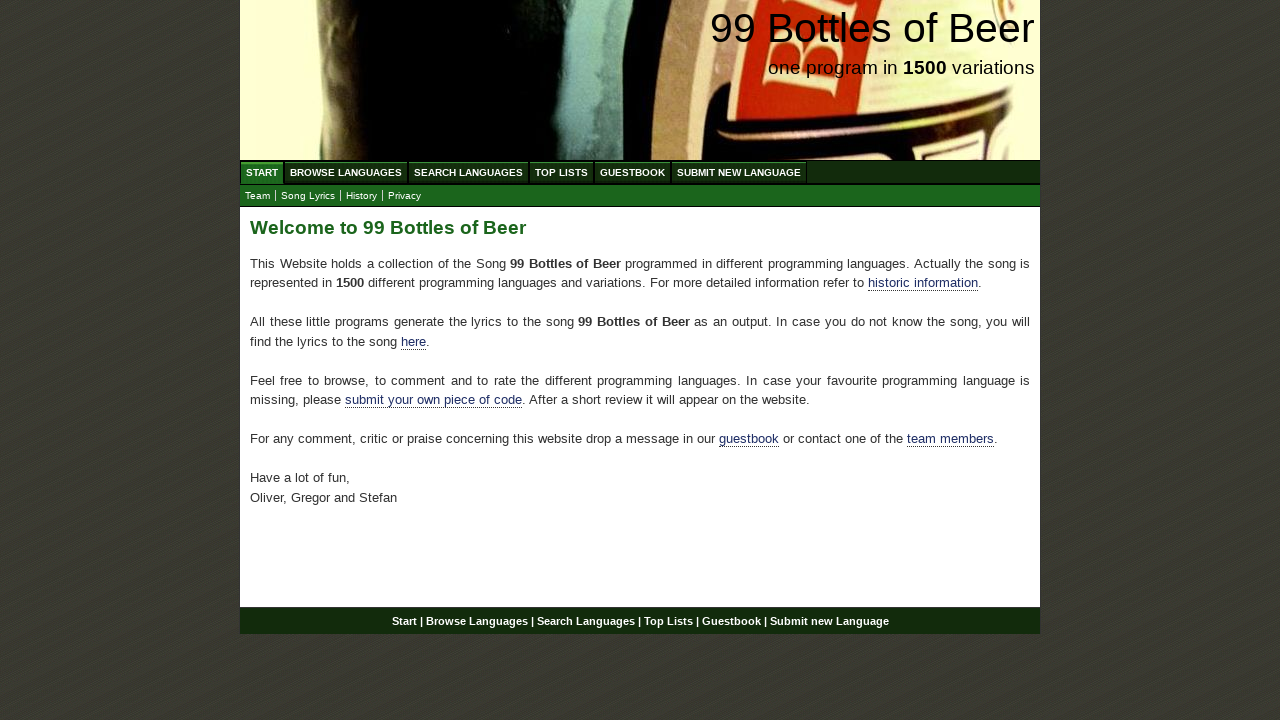

Clicked on Privacy/Impressum submenu link at (404, 196) on xpath=//ul[@id='submenu']//a[@href='impressum.html']
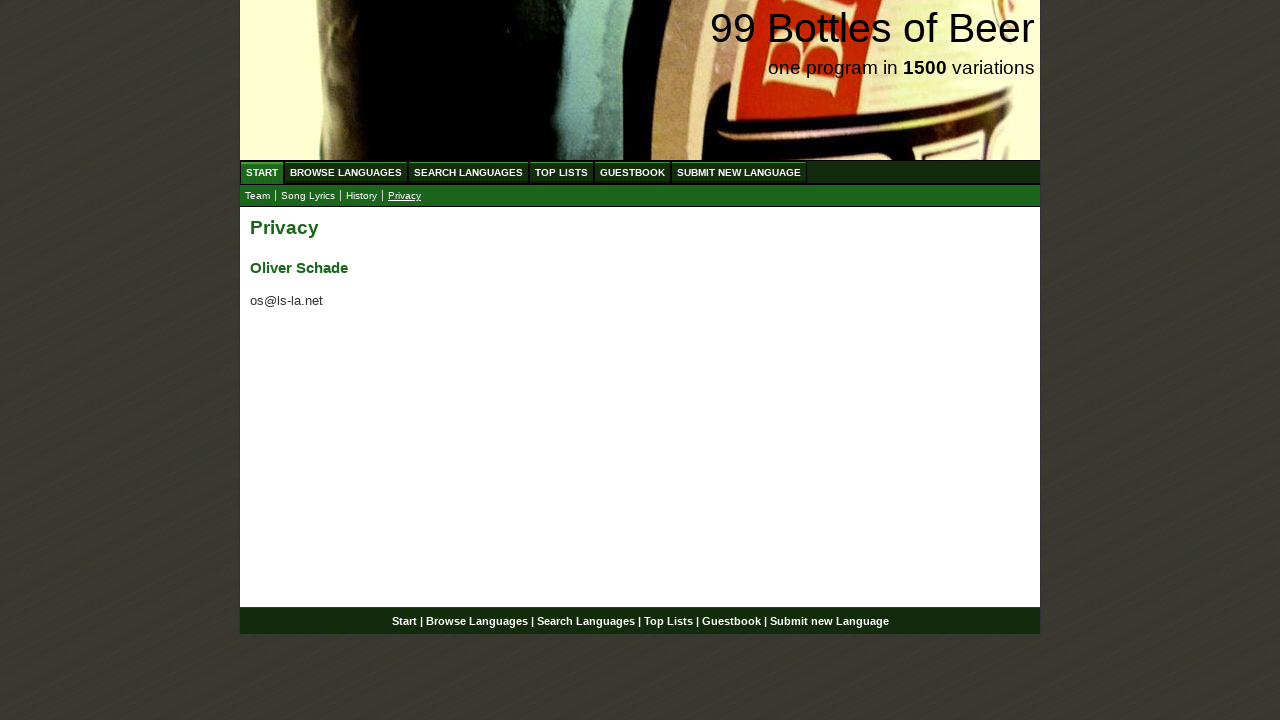

Oliver Schade contact name appeared on page
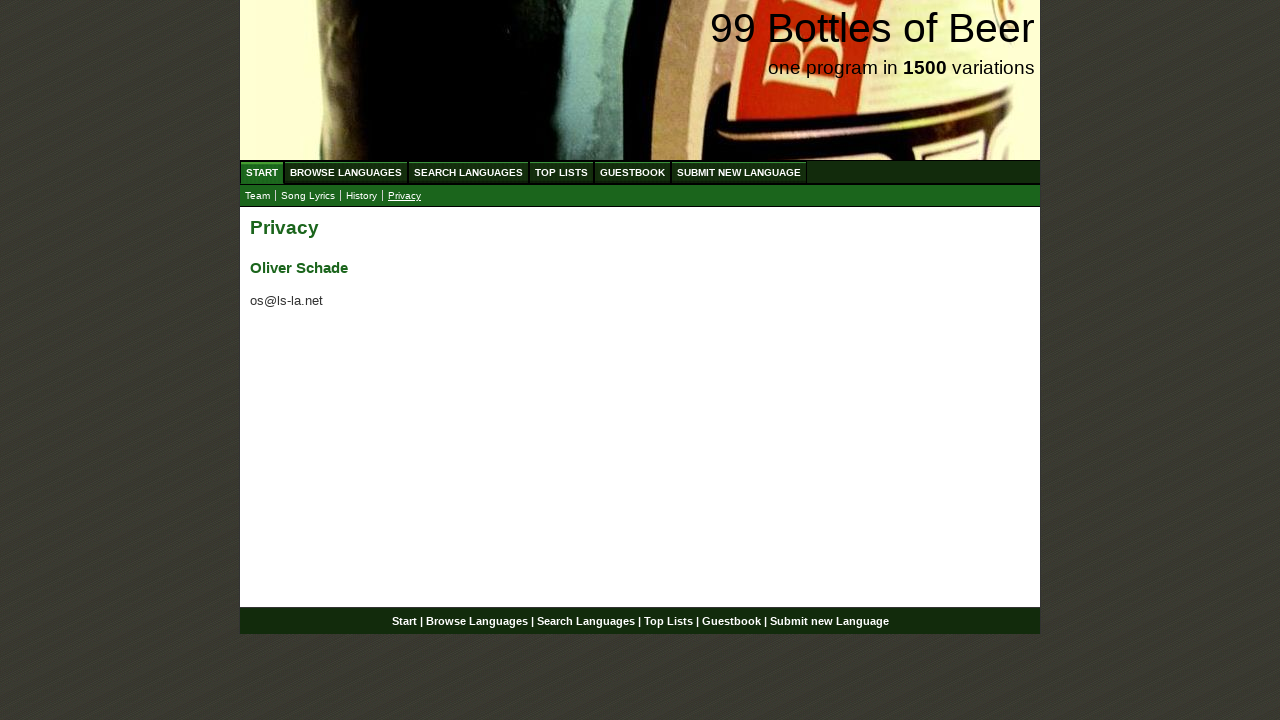

Oliver Schade's email address os@ls-la.net appeared on page
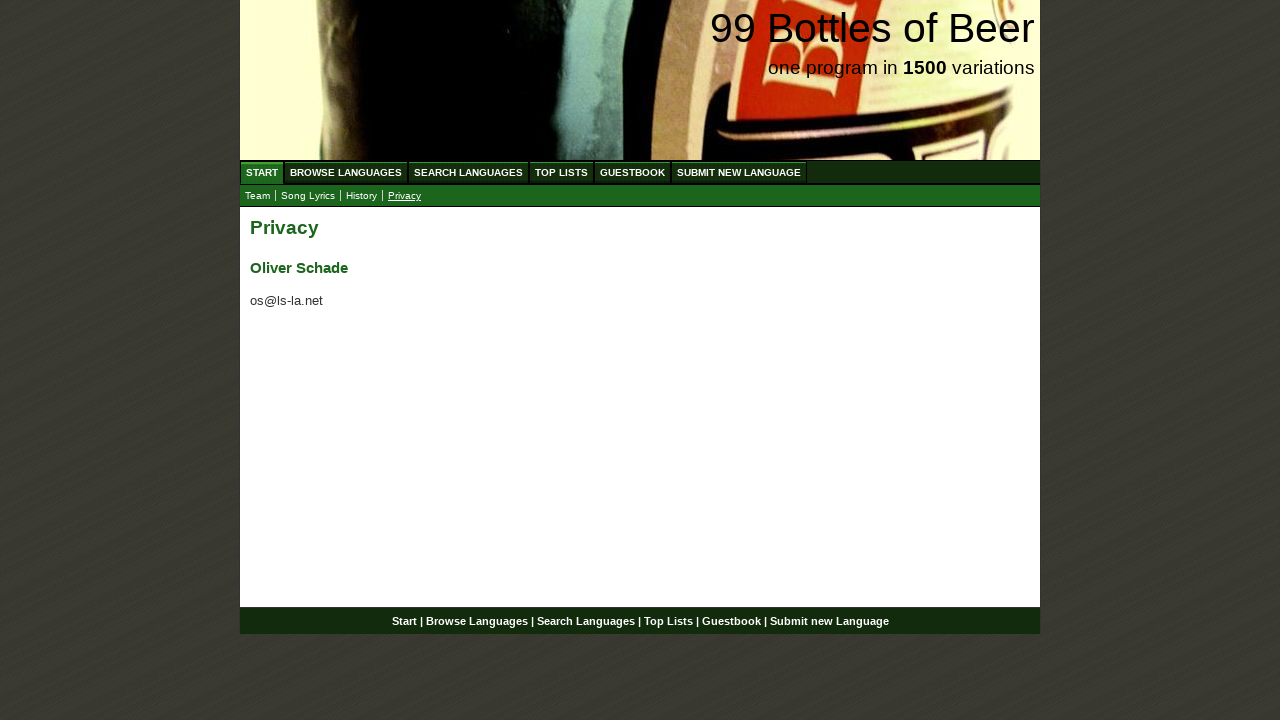

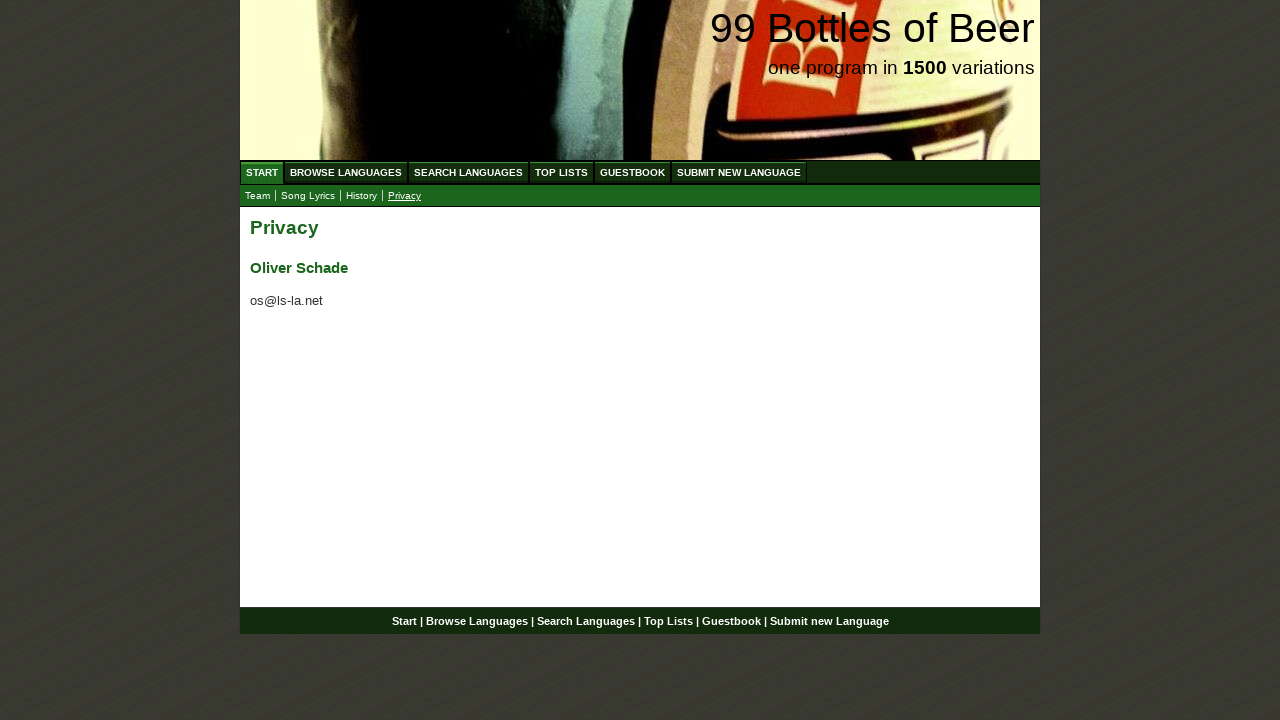